Verifies that the Python.org homepage loads correctly by checking the page title

Starting URL: https://www.python.org

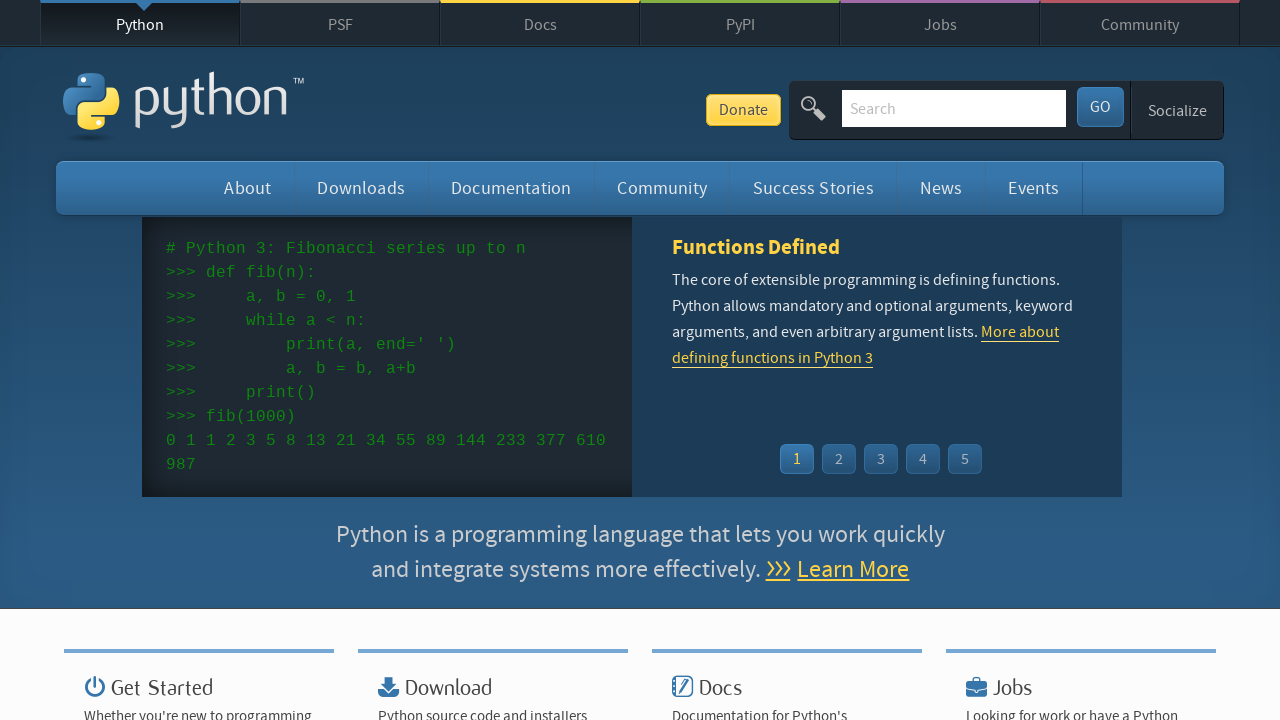

Navigated to https://www.python.org
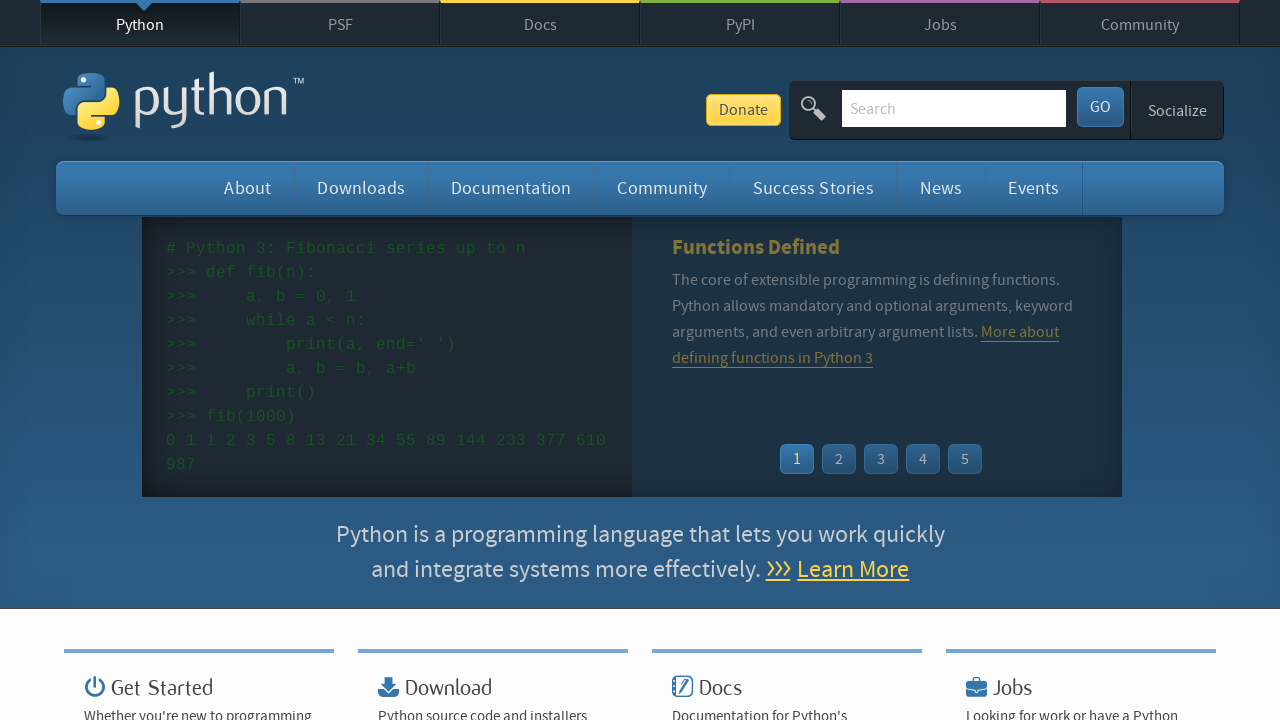

Verified page title is 'Welcome to Python.org'
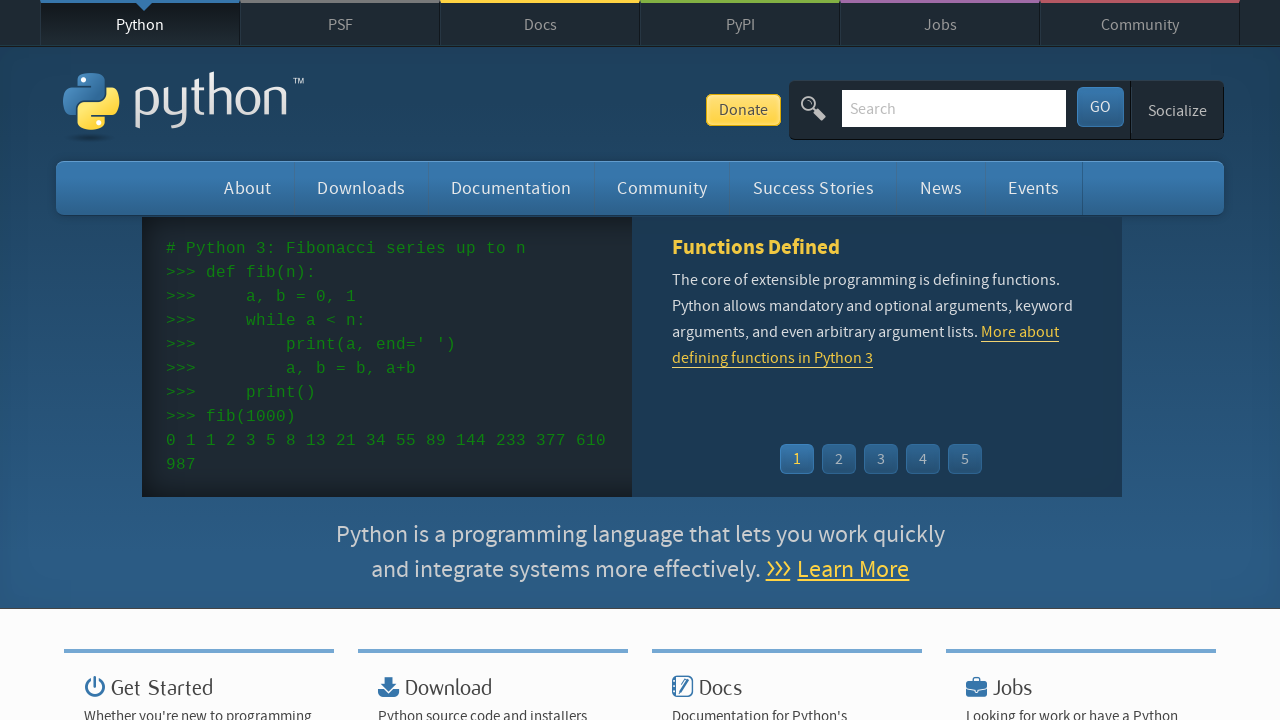

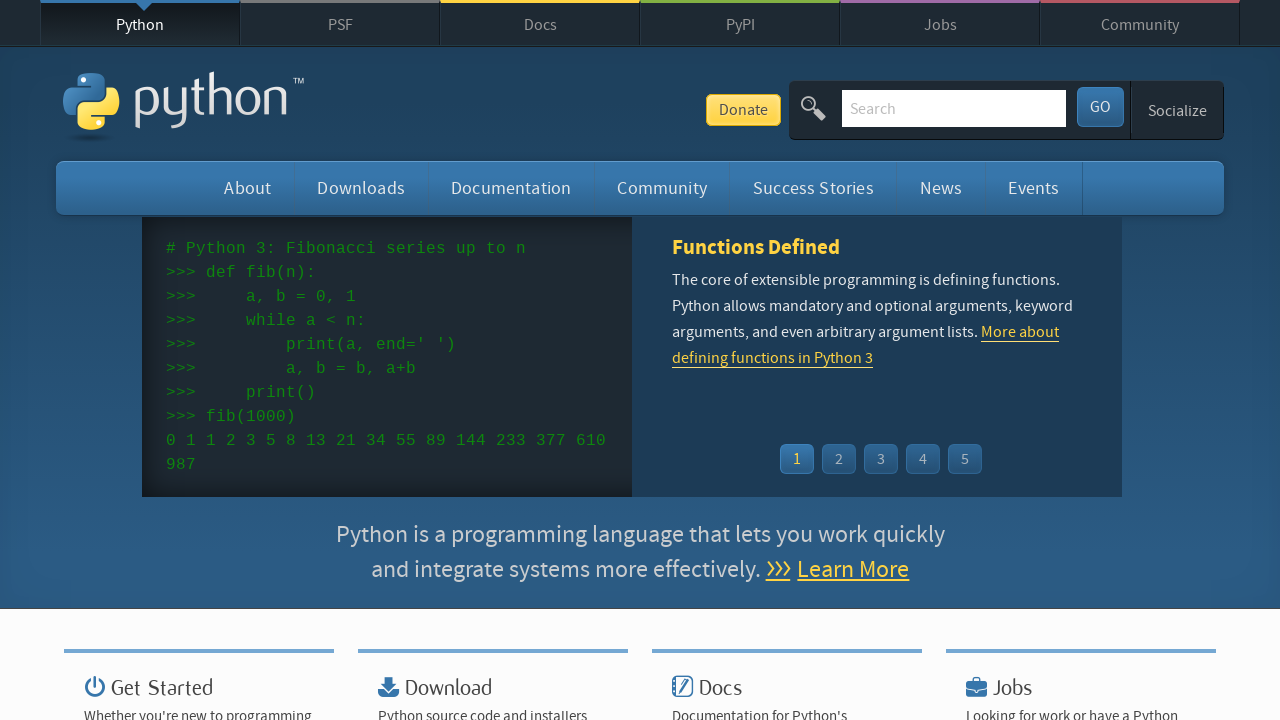